Tests a simple form by finding an input field by tag name and entering a name value

Starting URL: http://suninjuly.github.io/simple_form_find_task.html

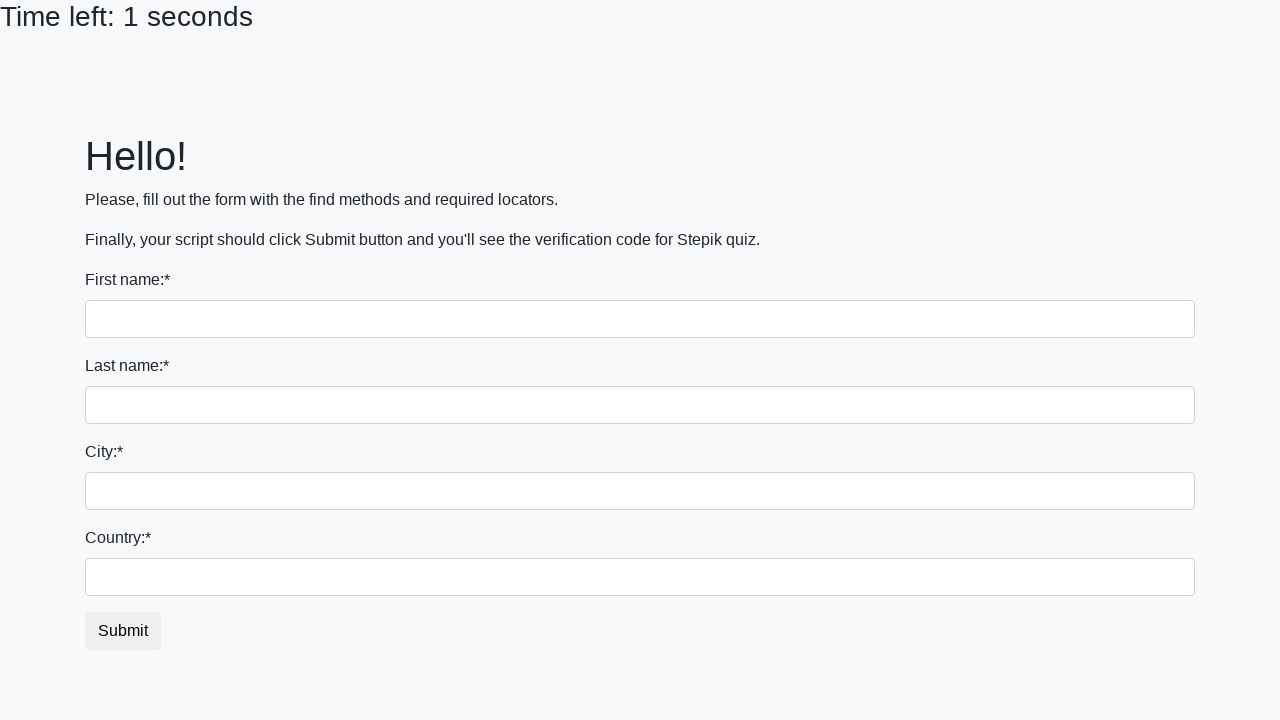

Filled first input field with name 'Ivan' on input
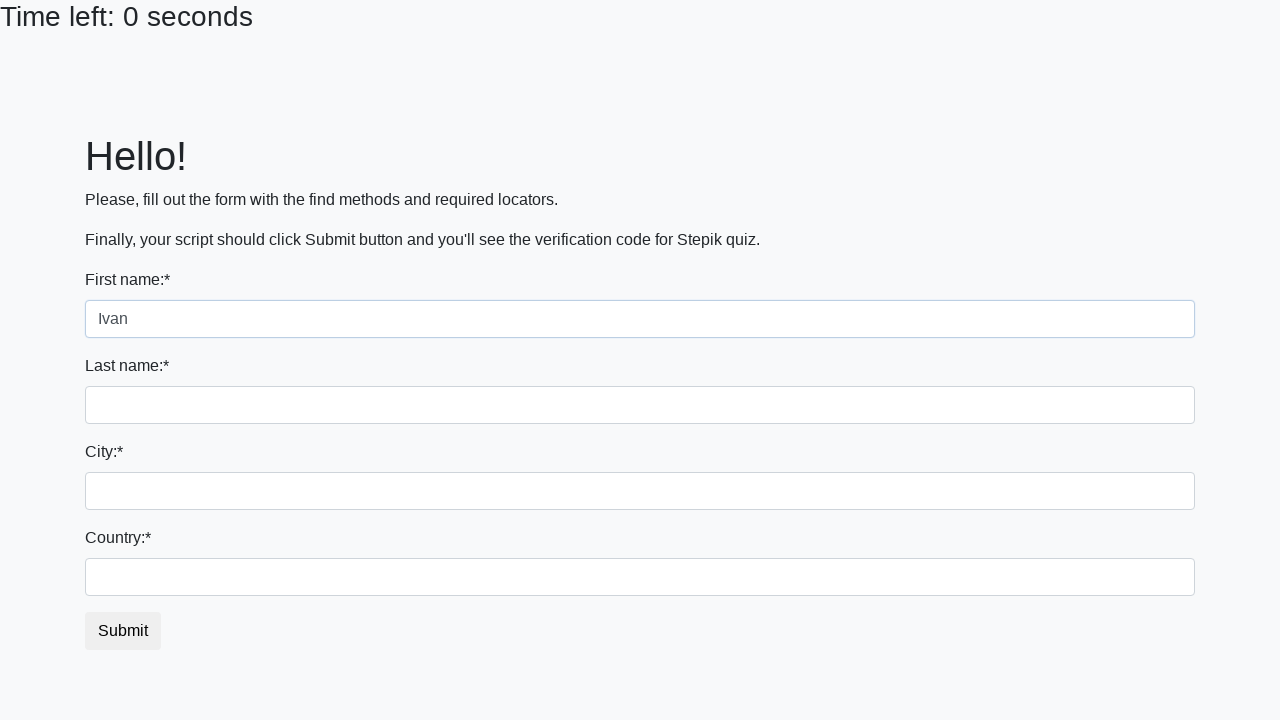

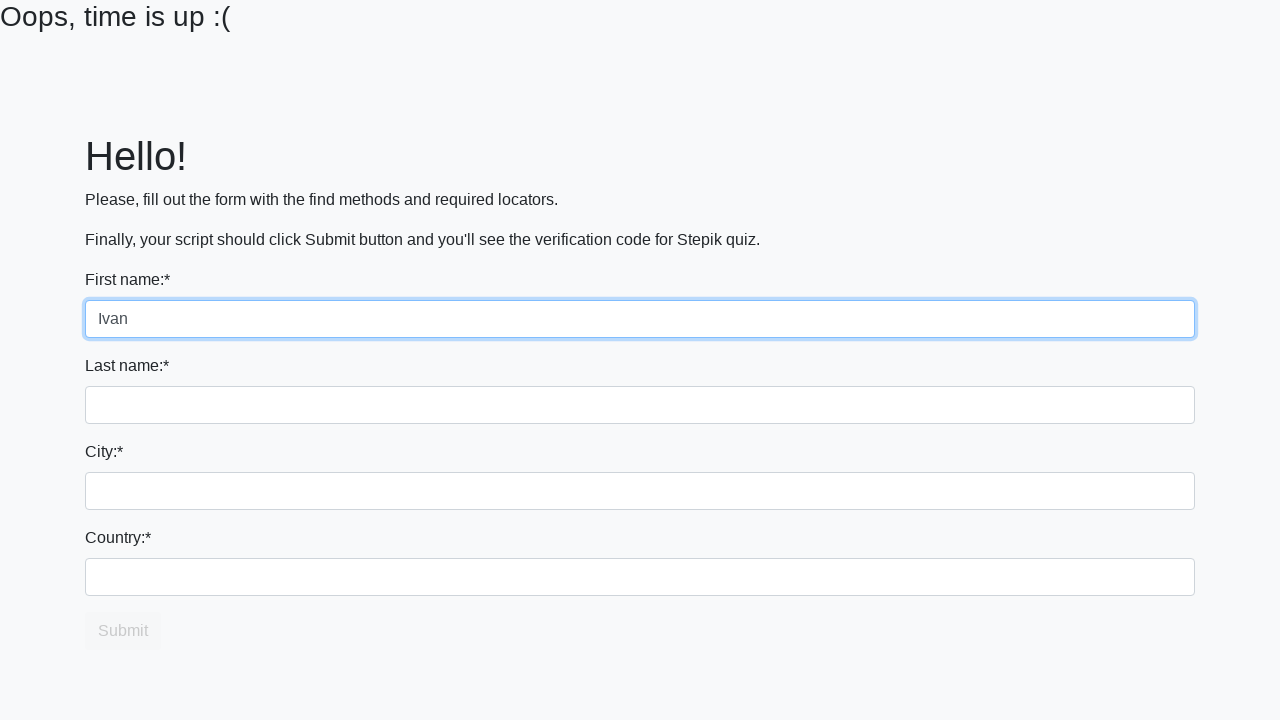